Tests drawing functionality on a signature pad by using mouse actions to draw a square shape on the canvas, then clears the drawing using the clear button.

Starting URL: http://szimek.github.io/signature_pad/

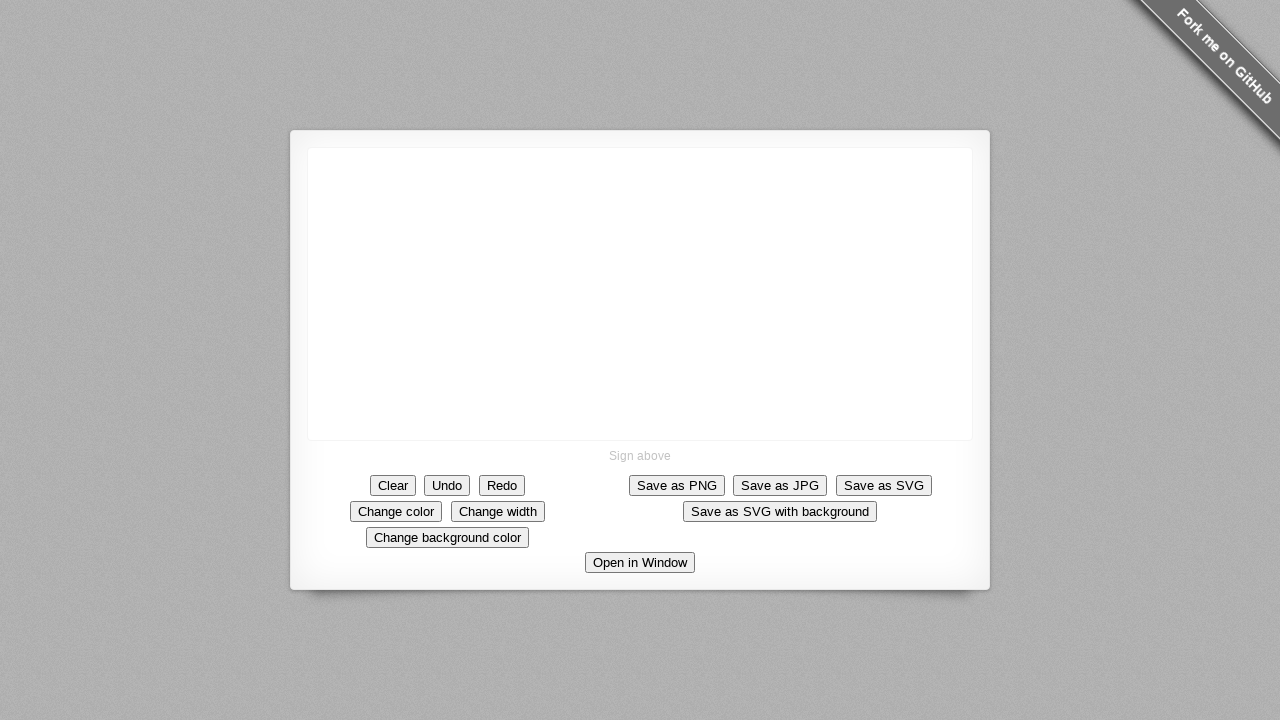

Located the signature pad canvas
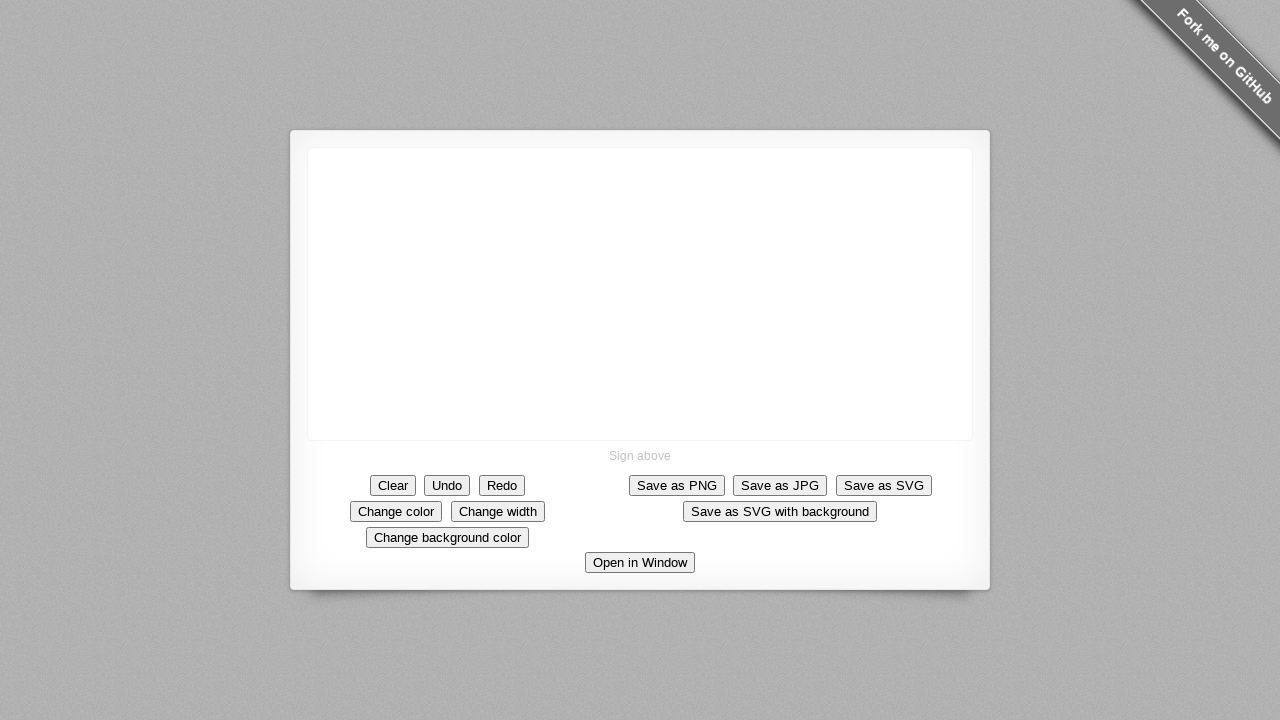

Retrieved canvas bounding box dimensions
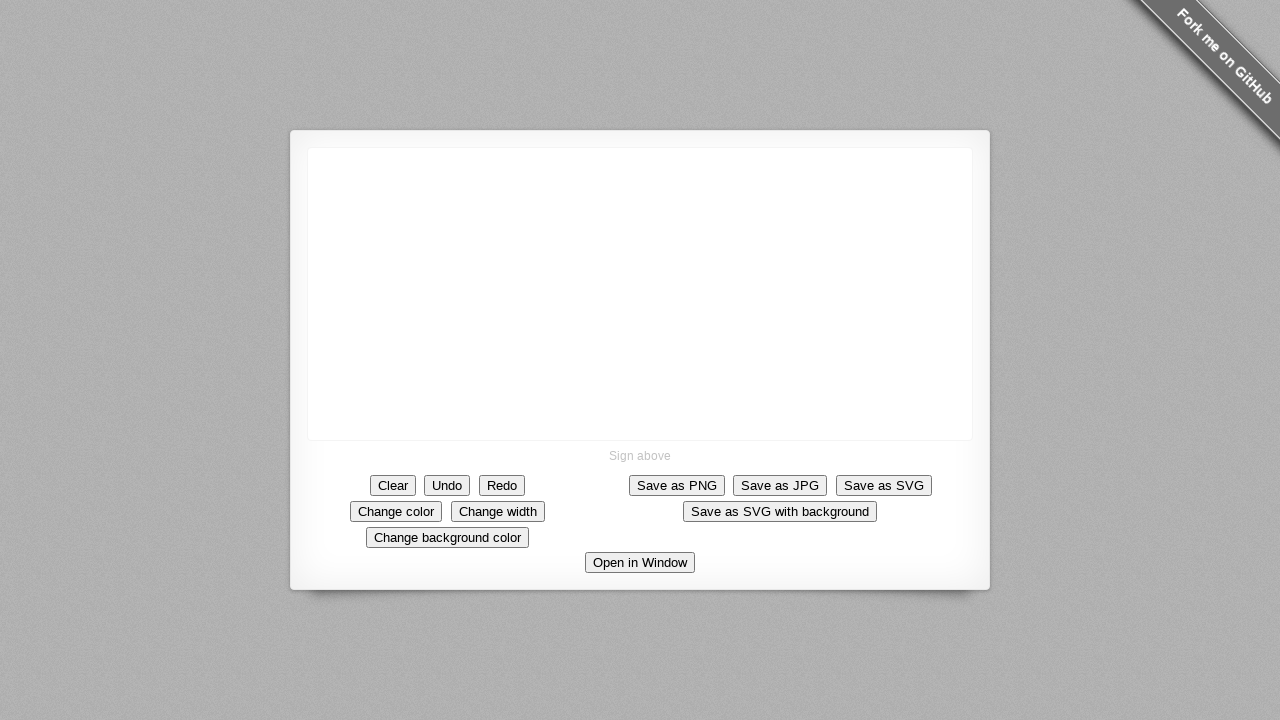

Moved mouse to center of canvas at (640, 294)
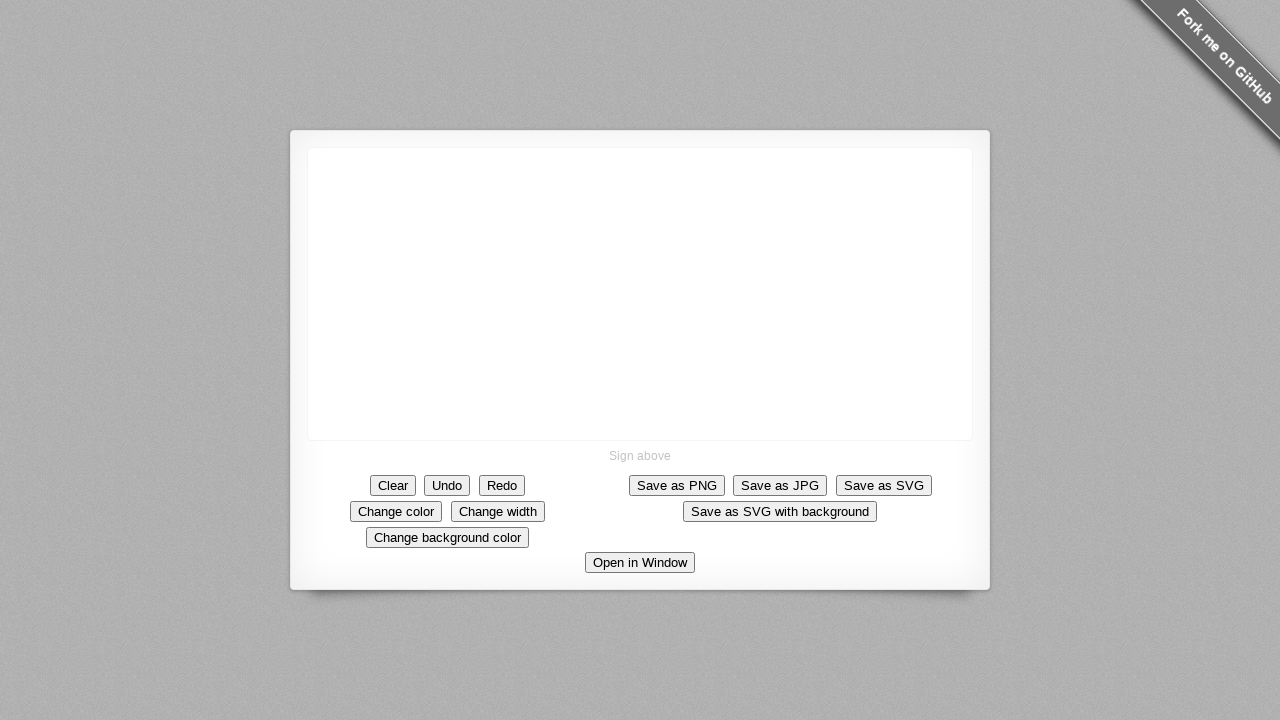

Pressed mouse button down to start drawing at (640, 294)
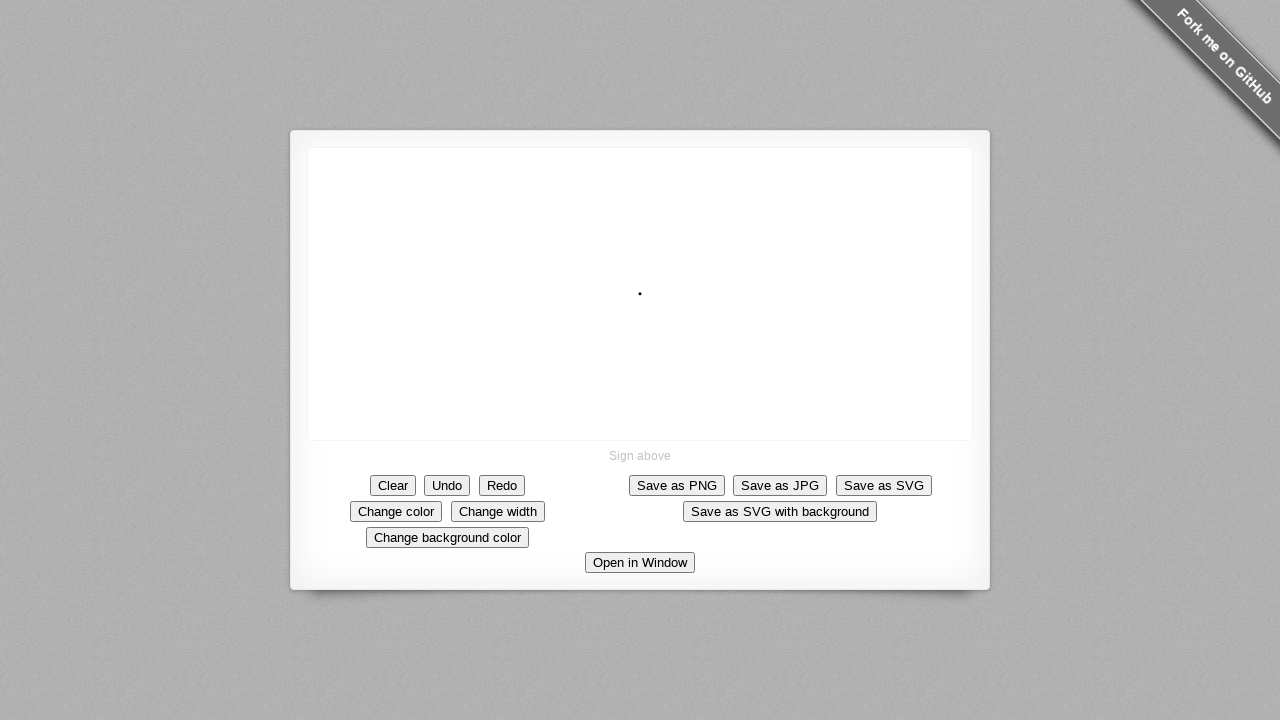

Drew right side of square (100 pixels) at (740, 294)
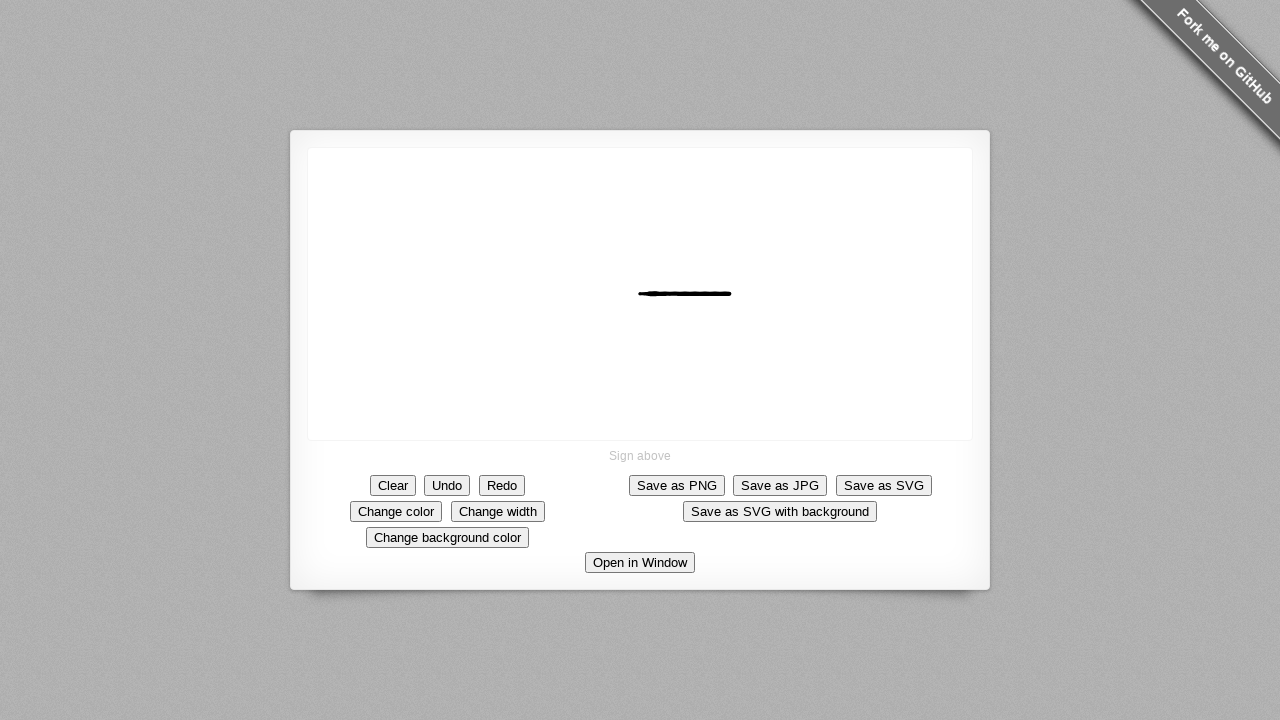

Drew down side of square (100 pixels) at (740, 394)
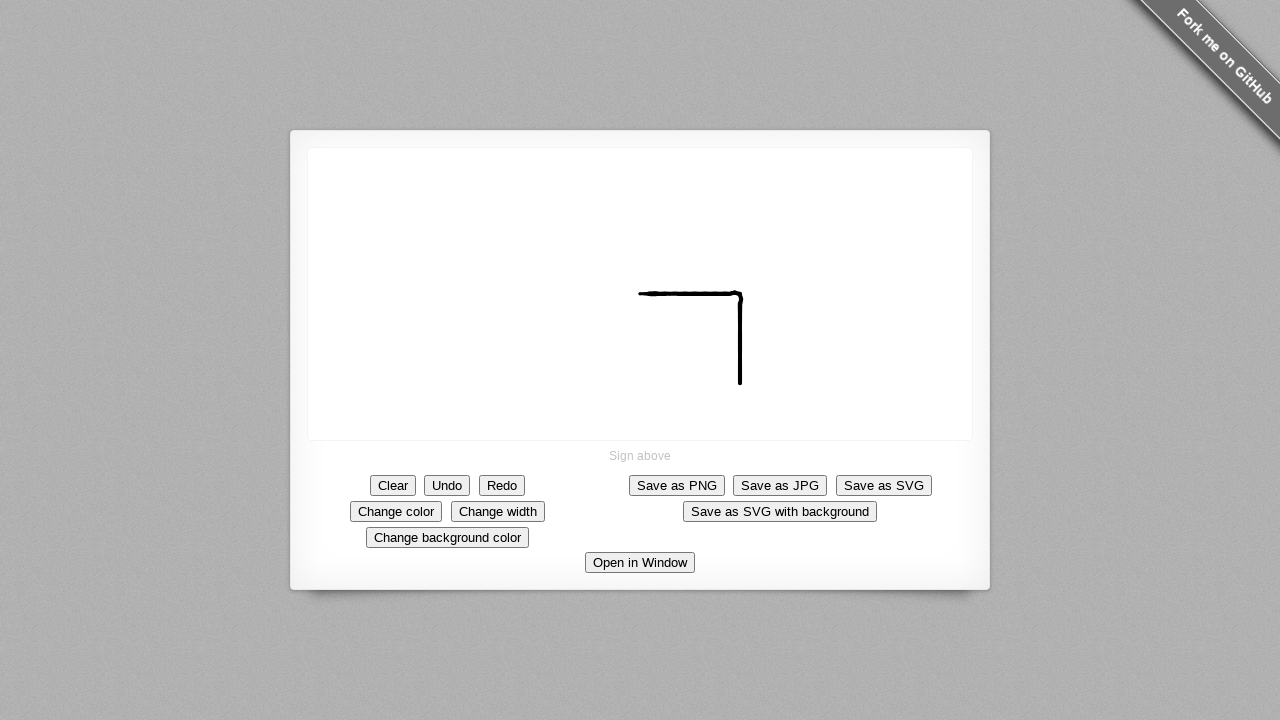

Drew left side of square (100 pixels) at (640, 394)
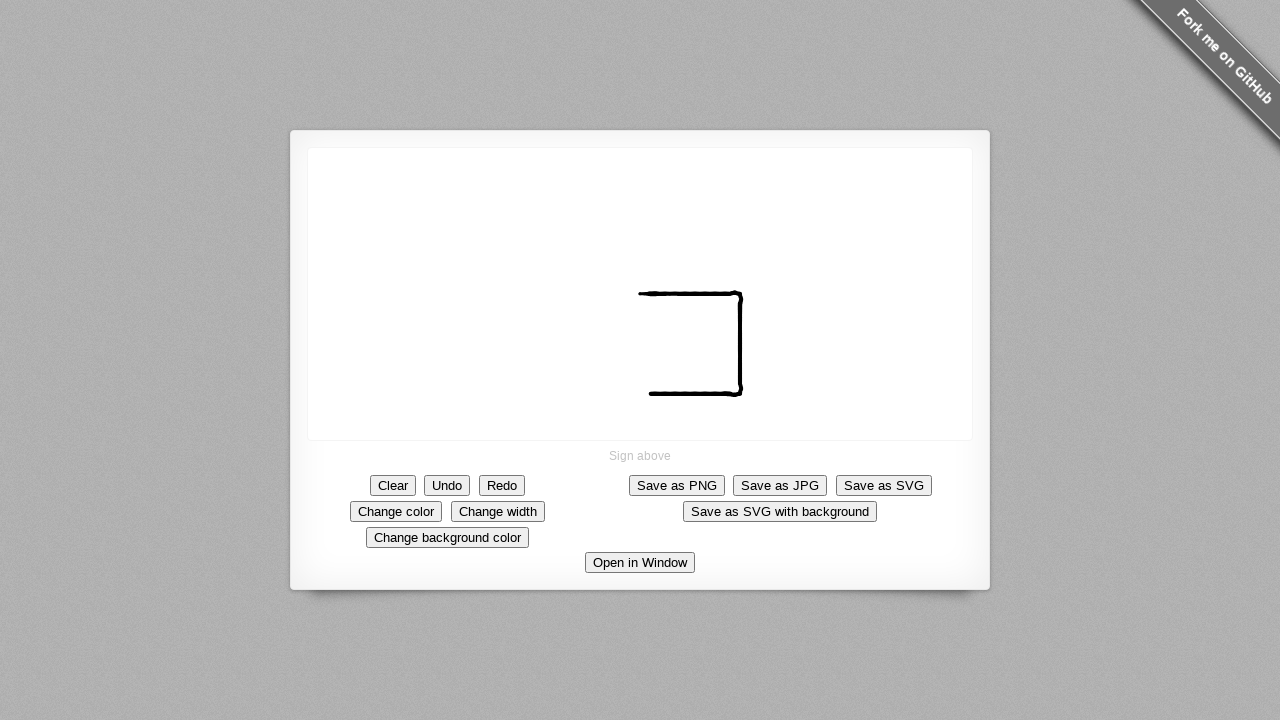

Drew up side of square (100 pixels) completing the square at (640, 294)
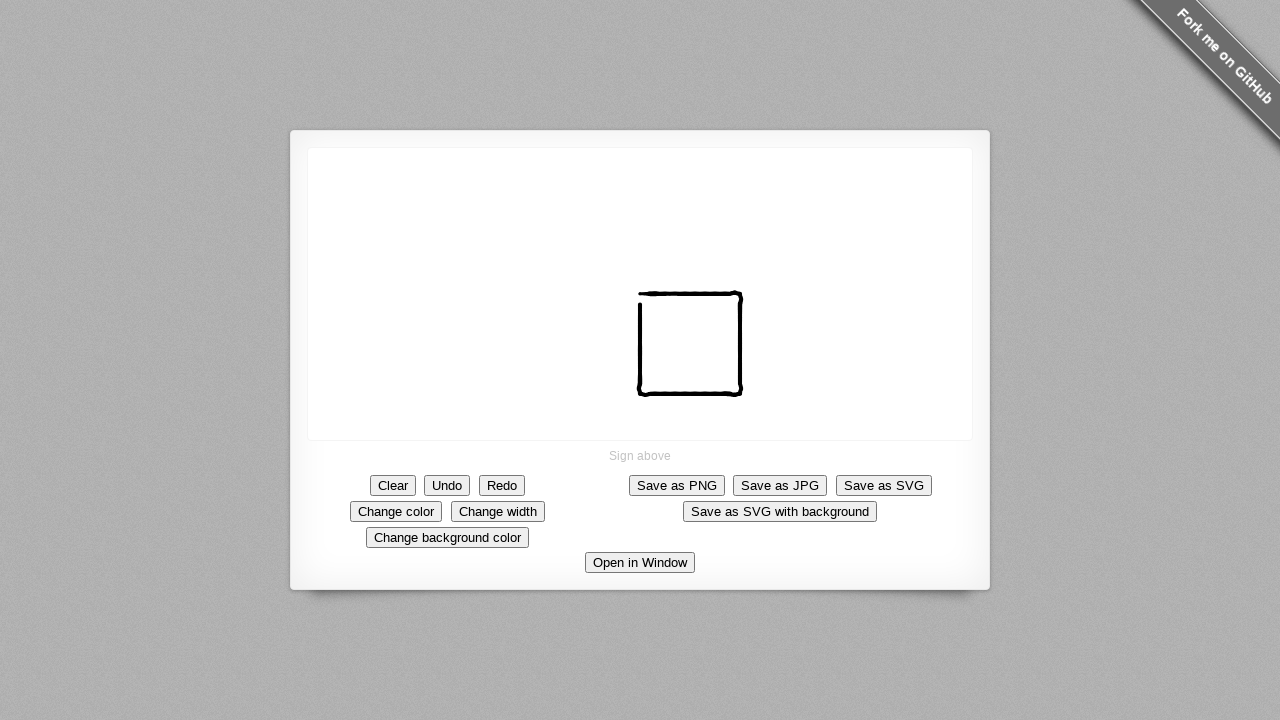

Drew diagonal line across the square at (740, 394)
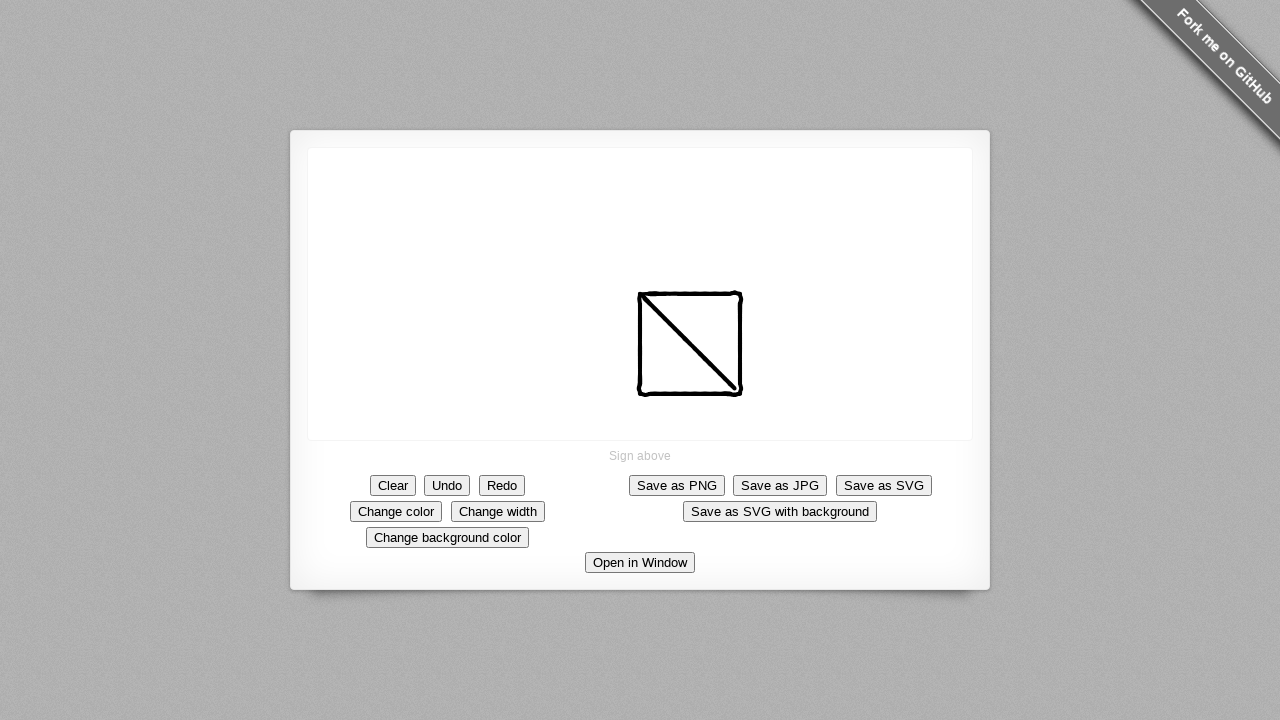

Released mouse button to finish drawing at (740, 394)
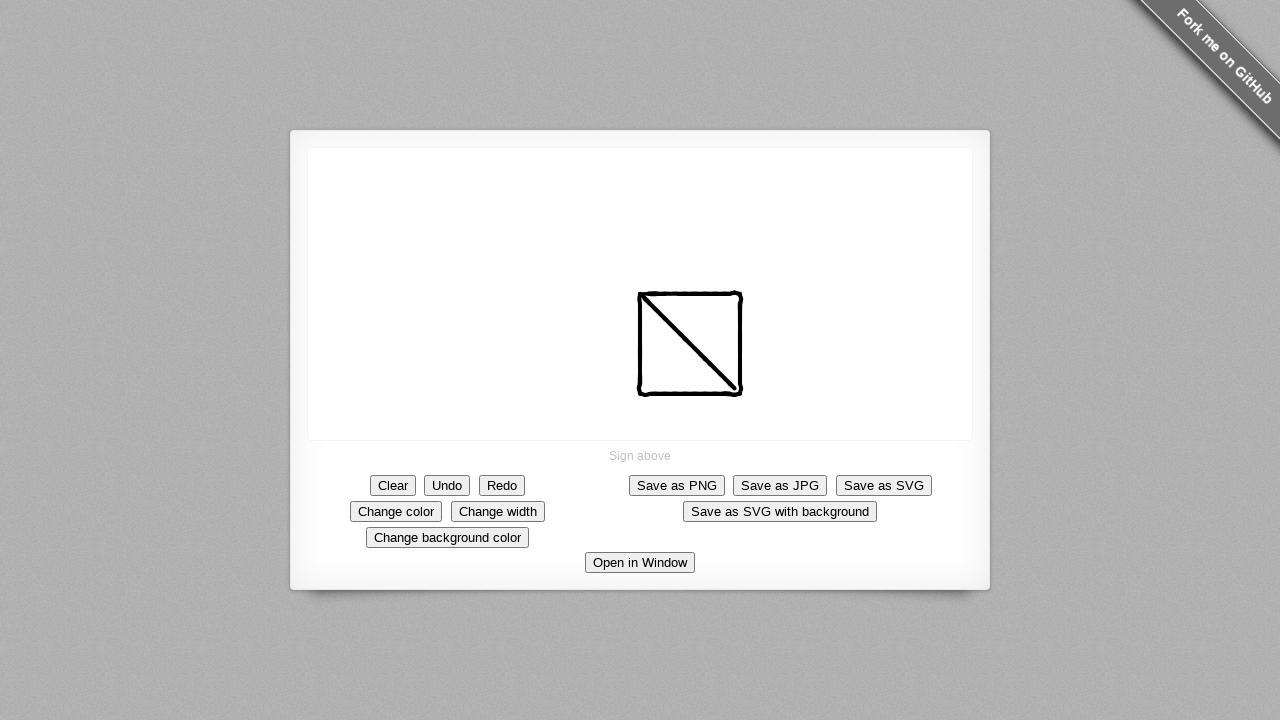

Clicked clear button to erase the drawing at (393, 485) on xpath=//button[@data-action='clear']
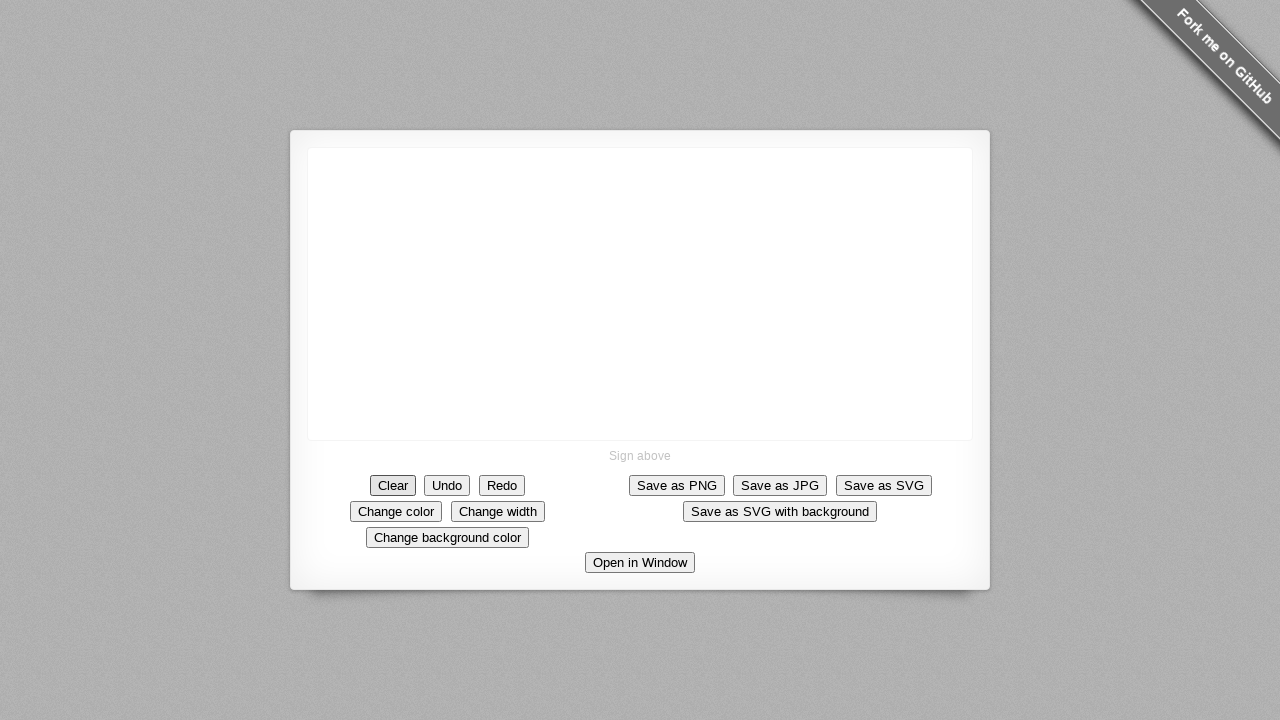

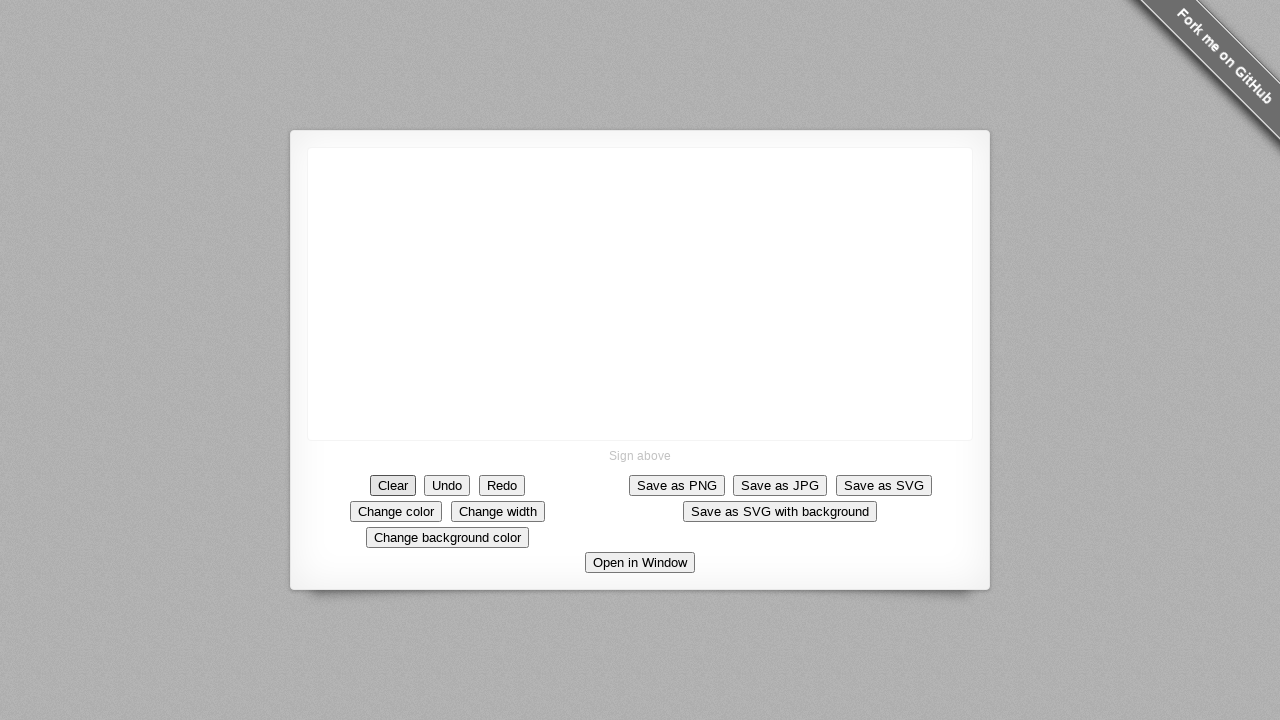